Tests registration form submission by filling first name, last name, and email fields, then verifying the success message

Starting URL: http://suninjuly.github.io/registration1.html

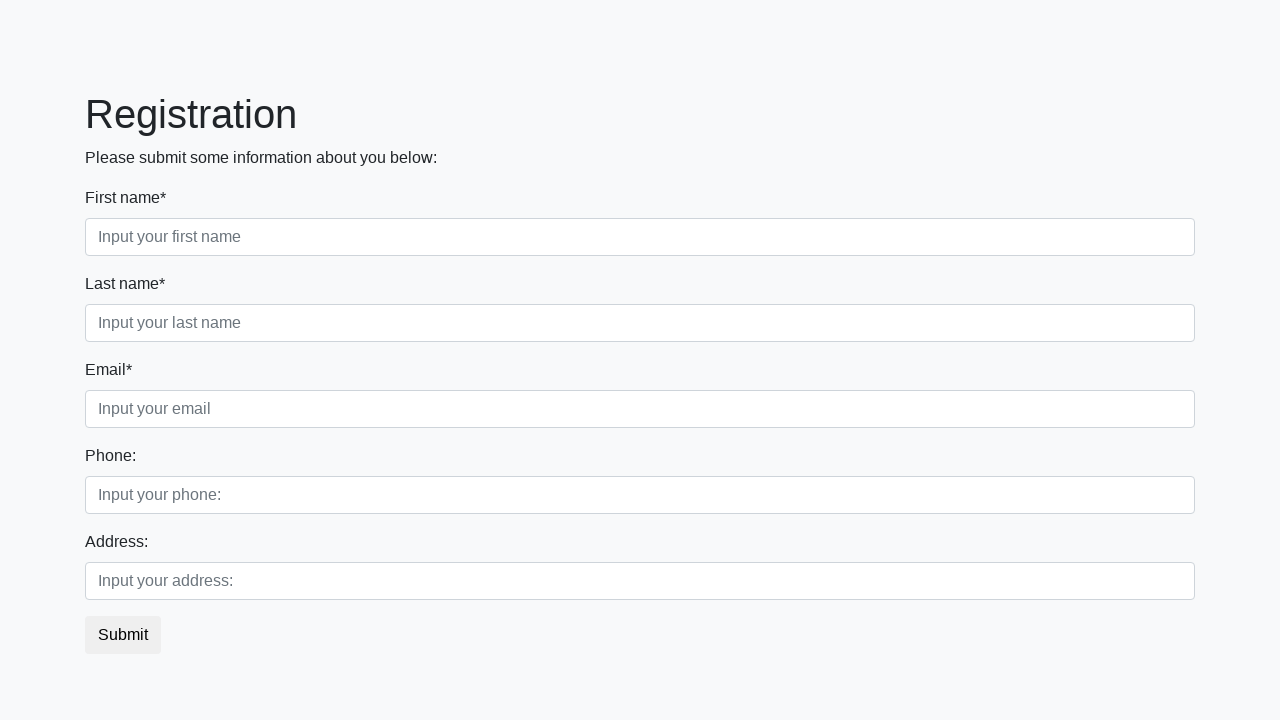

Filled first name field with 'Jane' on [placeholder="Input your first name"]
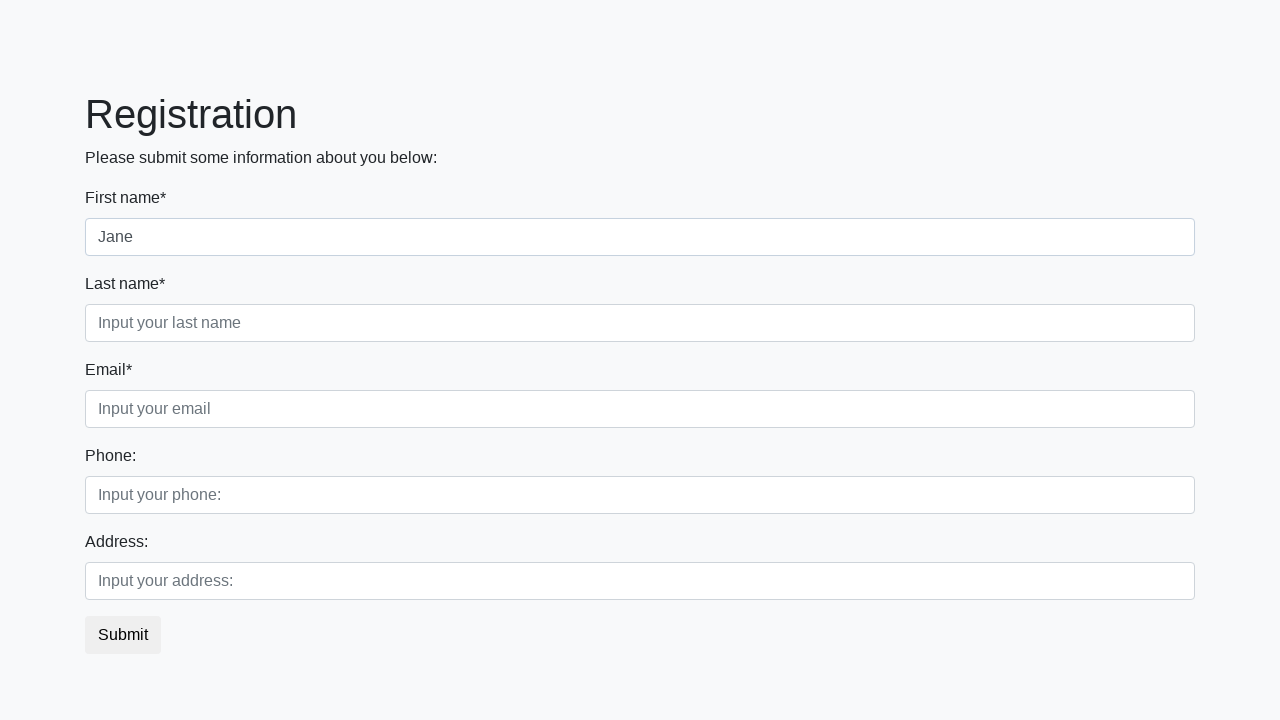

Filled last name field with 'Smith' on [placeholder="Input your last name"]
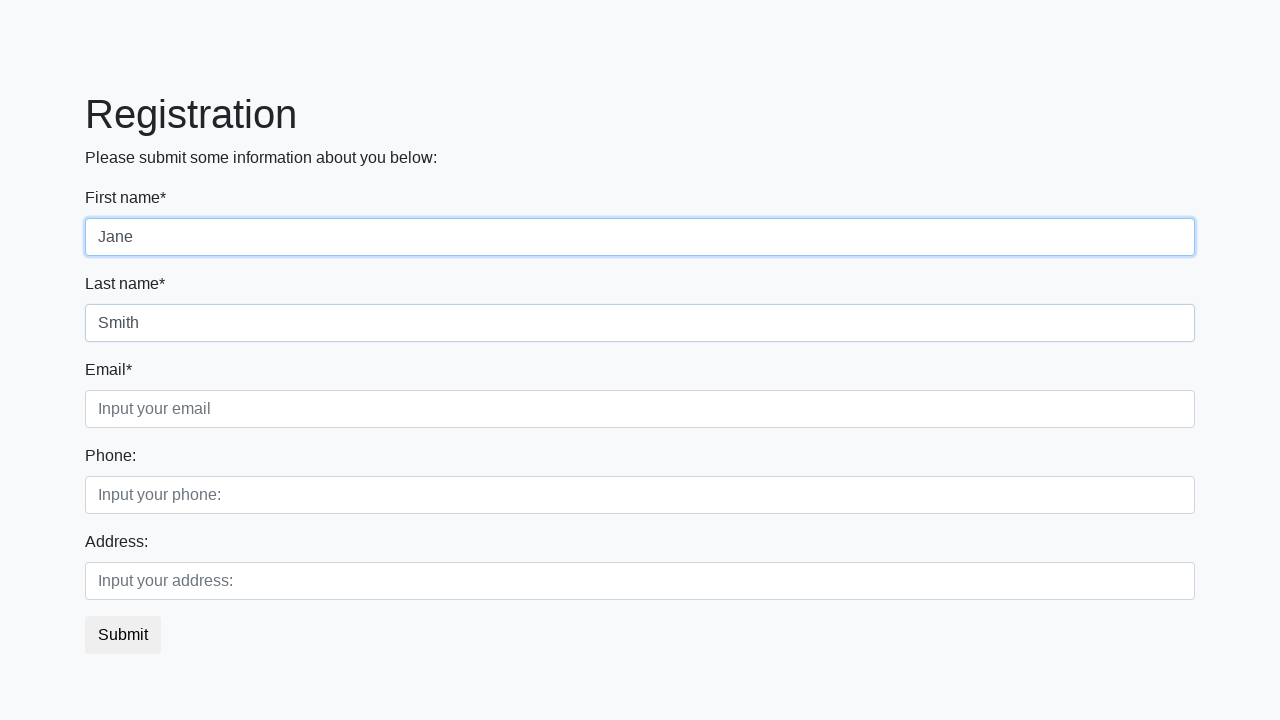

Filled email field with 'jane.smith@example.com' on [placeholder="Input your email"]
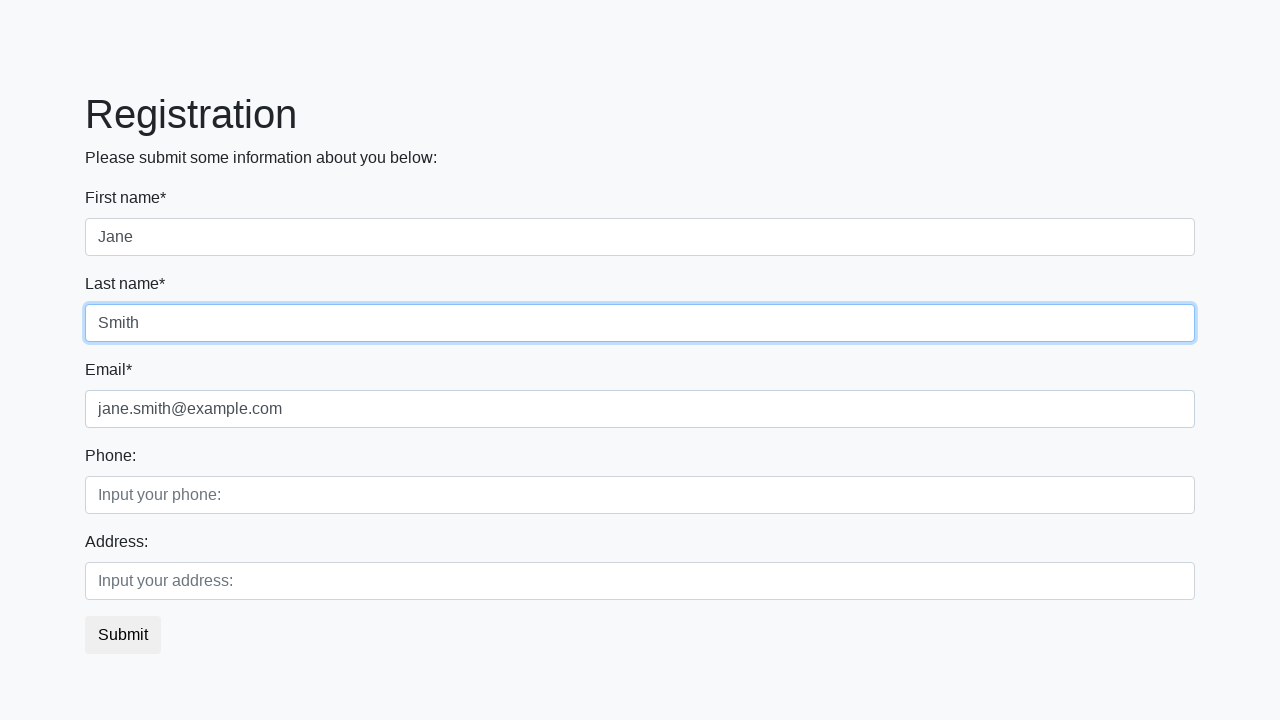

Clicked submit button to register at (123, 635) on button.btn
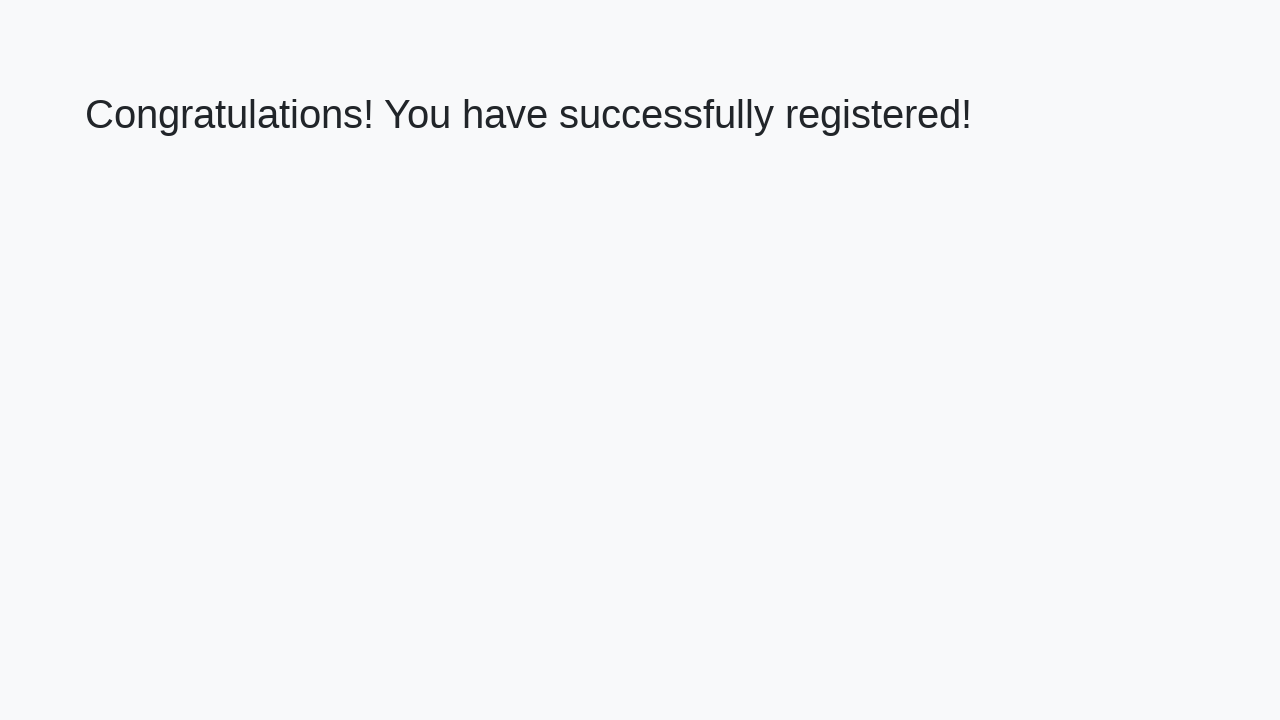

Success message appeared
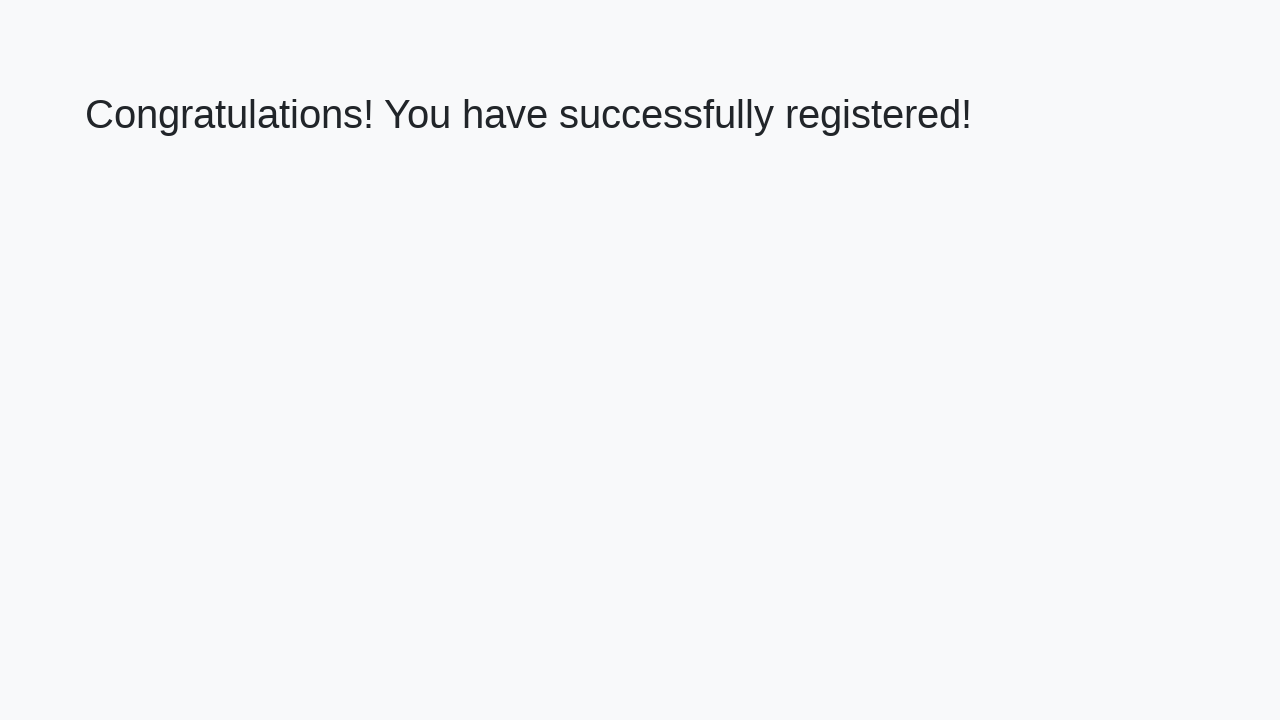

Retrieved success message text
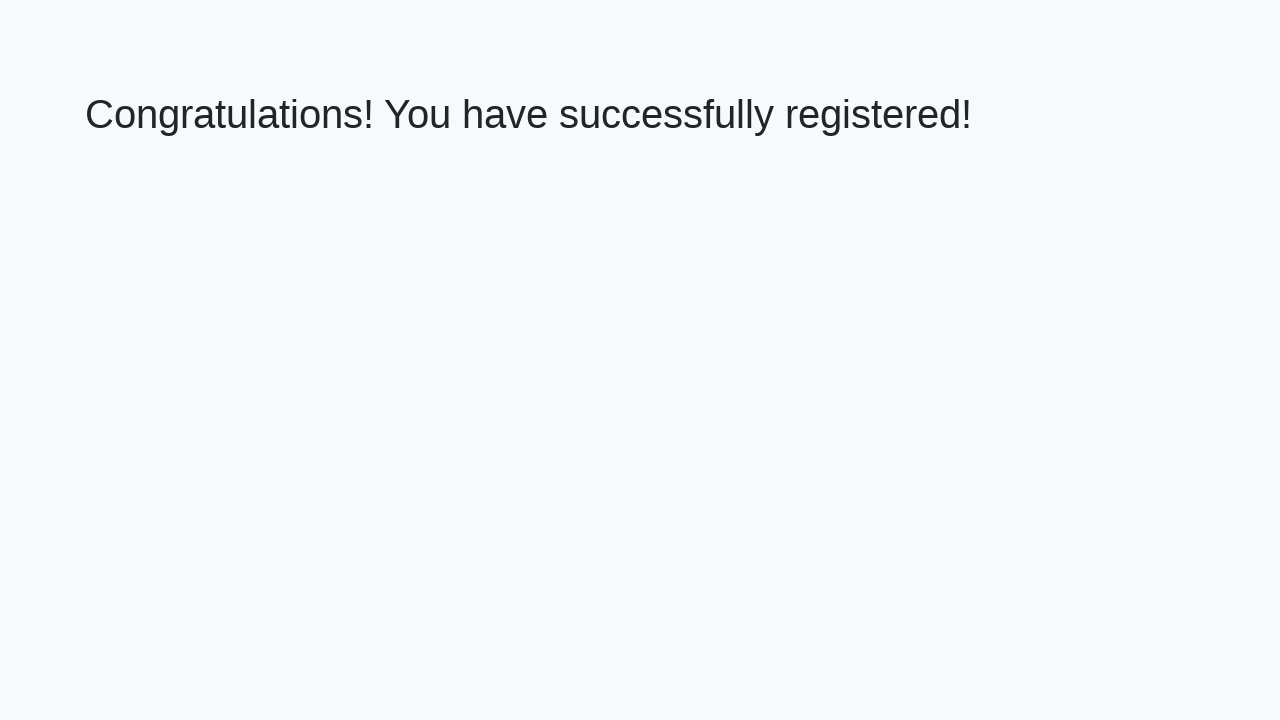

Verified success message: 'Congratulations! You have successfully registered!'
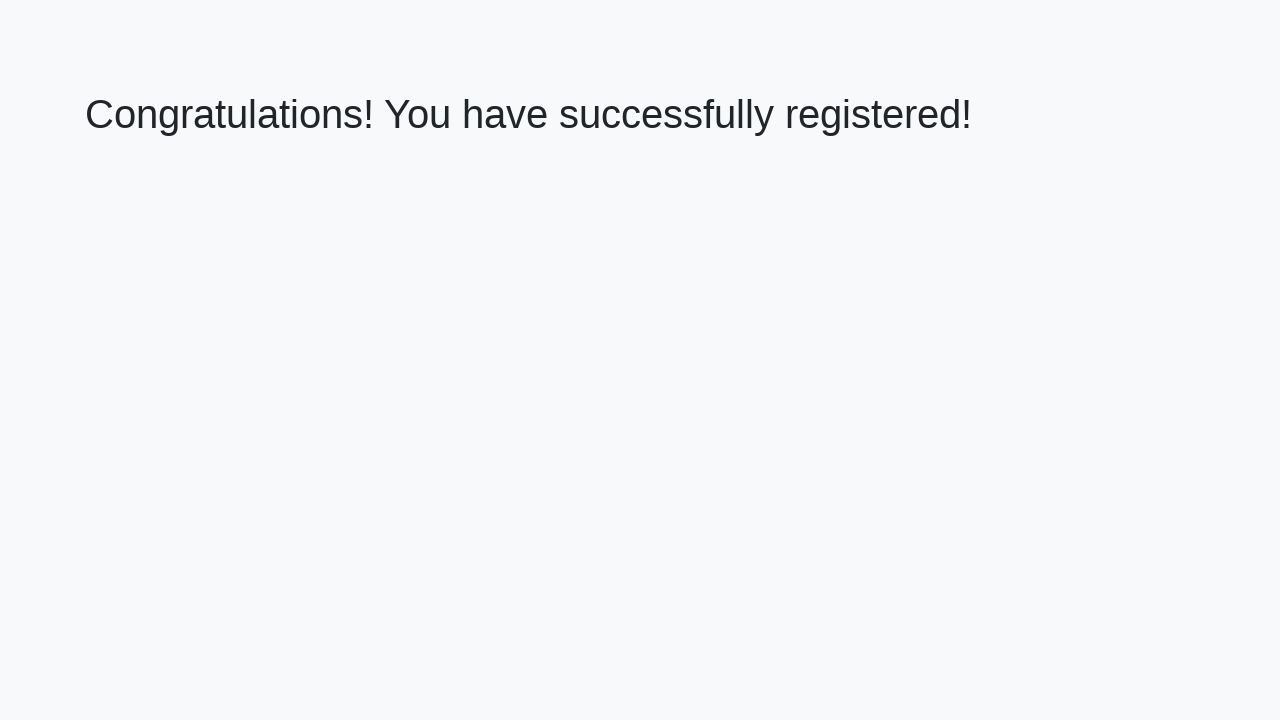

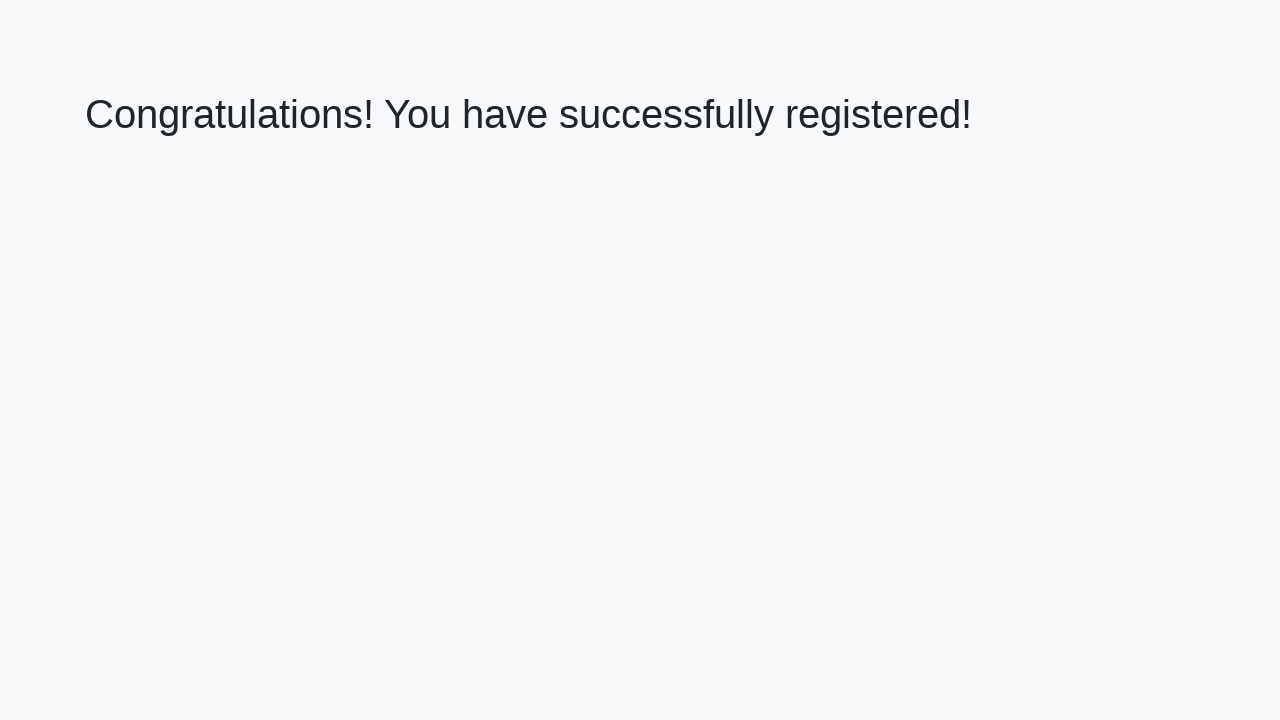